Tests dynamic content loading by clicking a button and waiting for "Hello World!" text to appear

Starting URL: https://the-internet.herokuapp.com/dynamic_loading/1

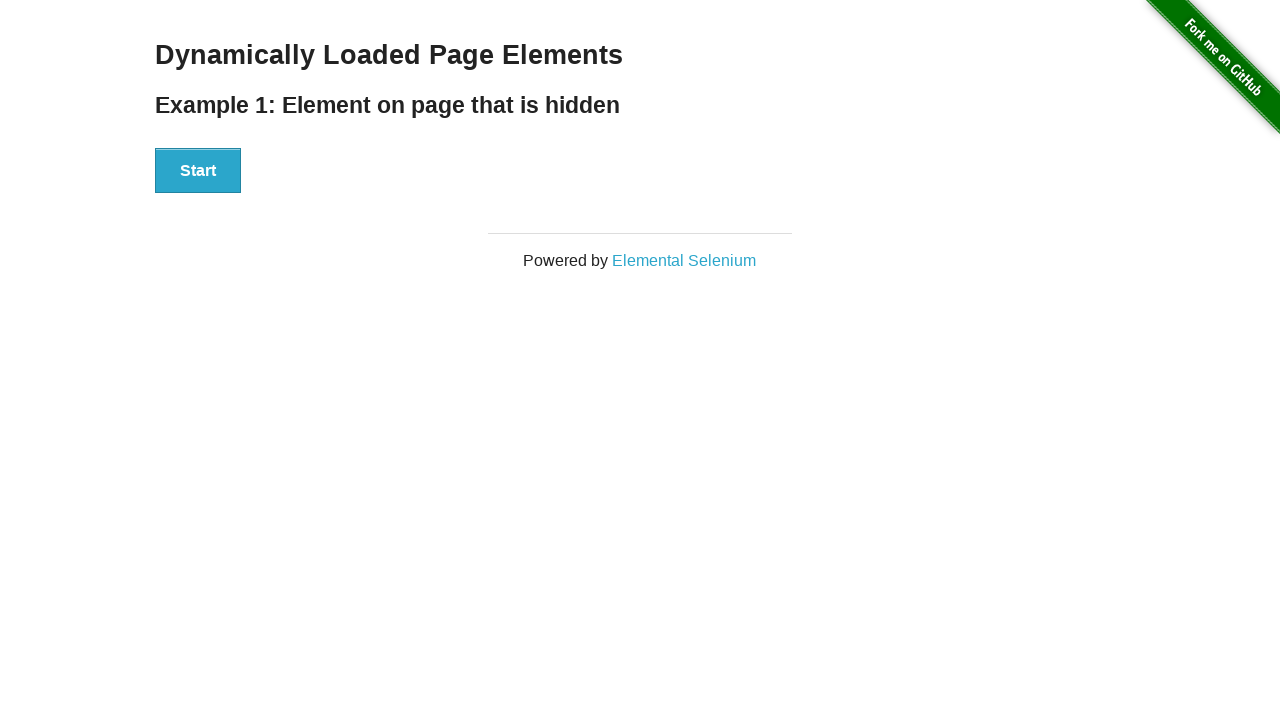

Clicked Start button to trigger dynamic content loading at (198, 171) on xpath=//button
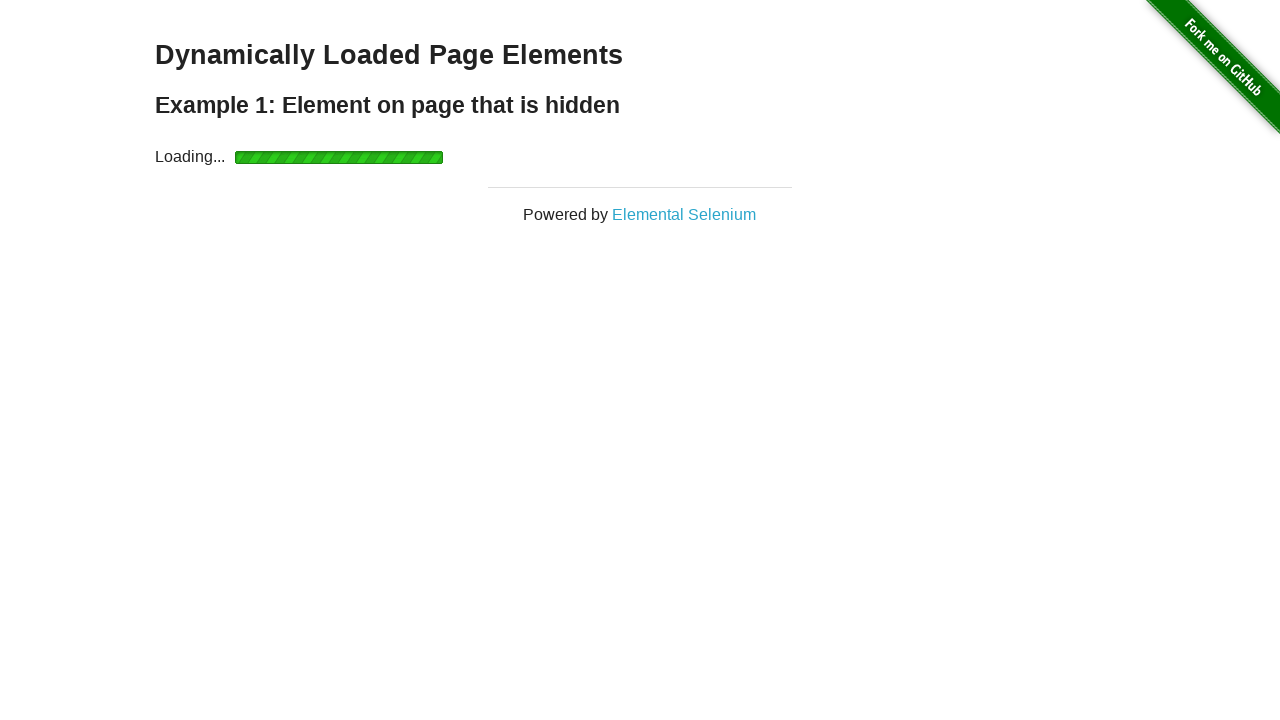

Waited for 'Hello World!' text to become visible
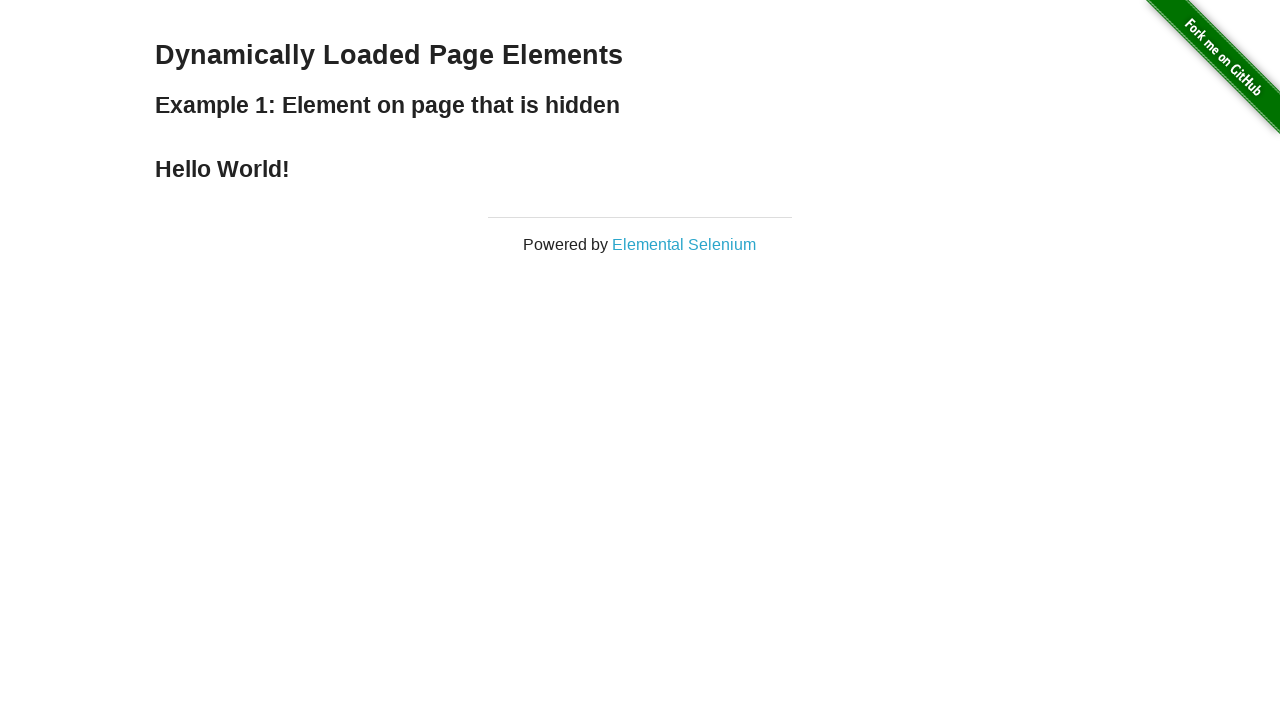

Located 'Hello World!' element
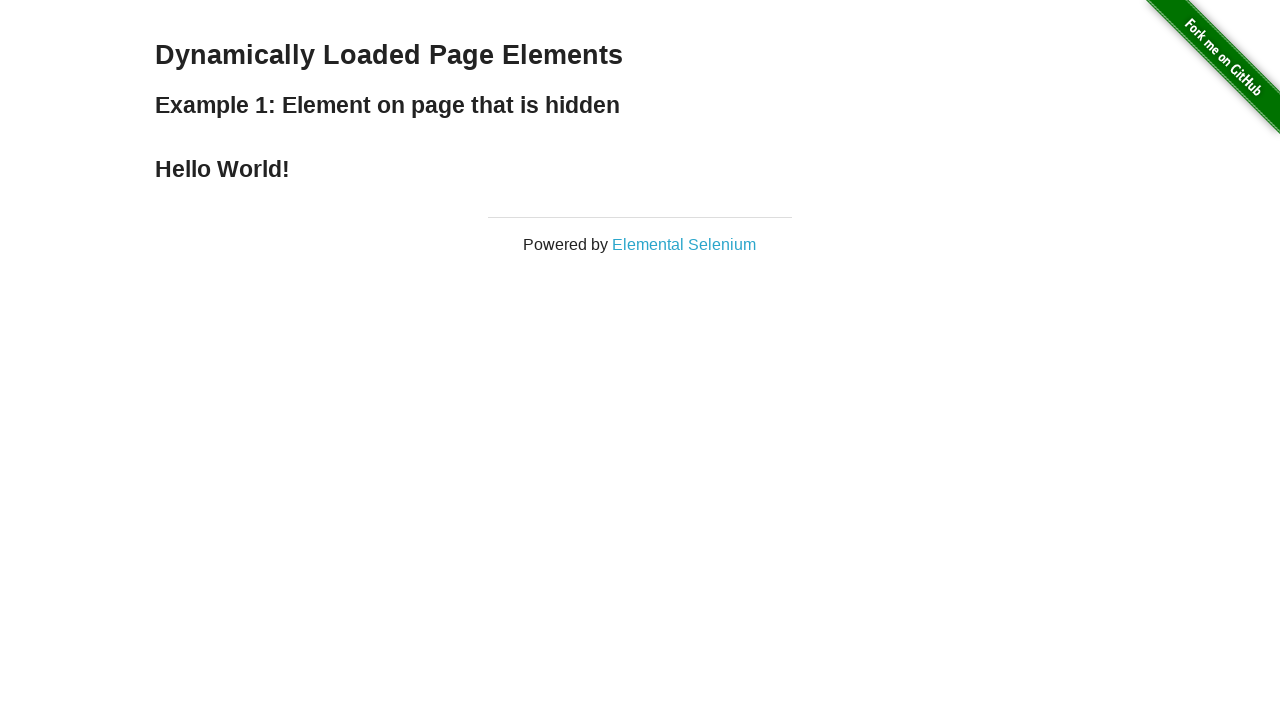

Verified 'Hello World!' text content matches expected value
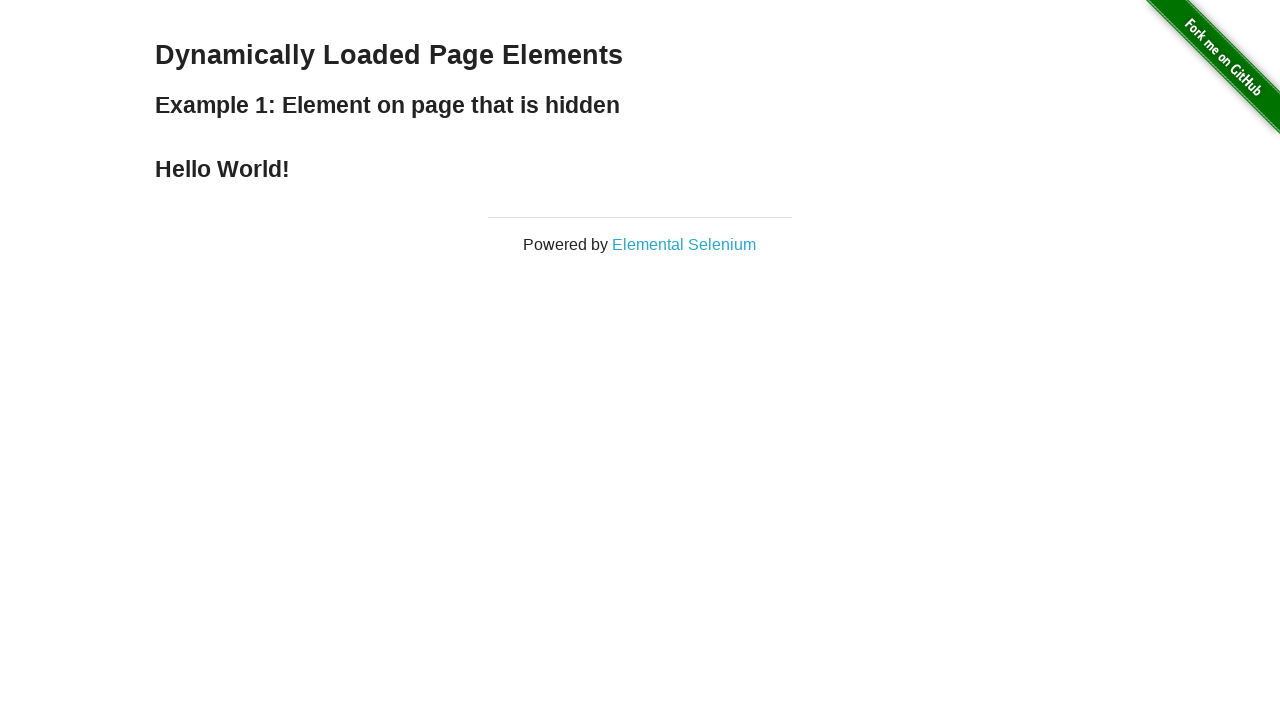

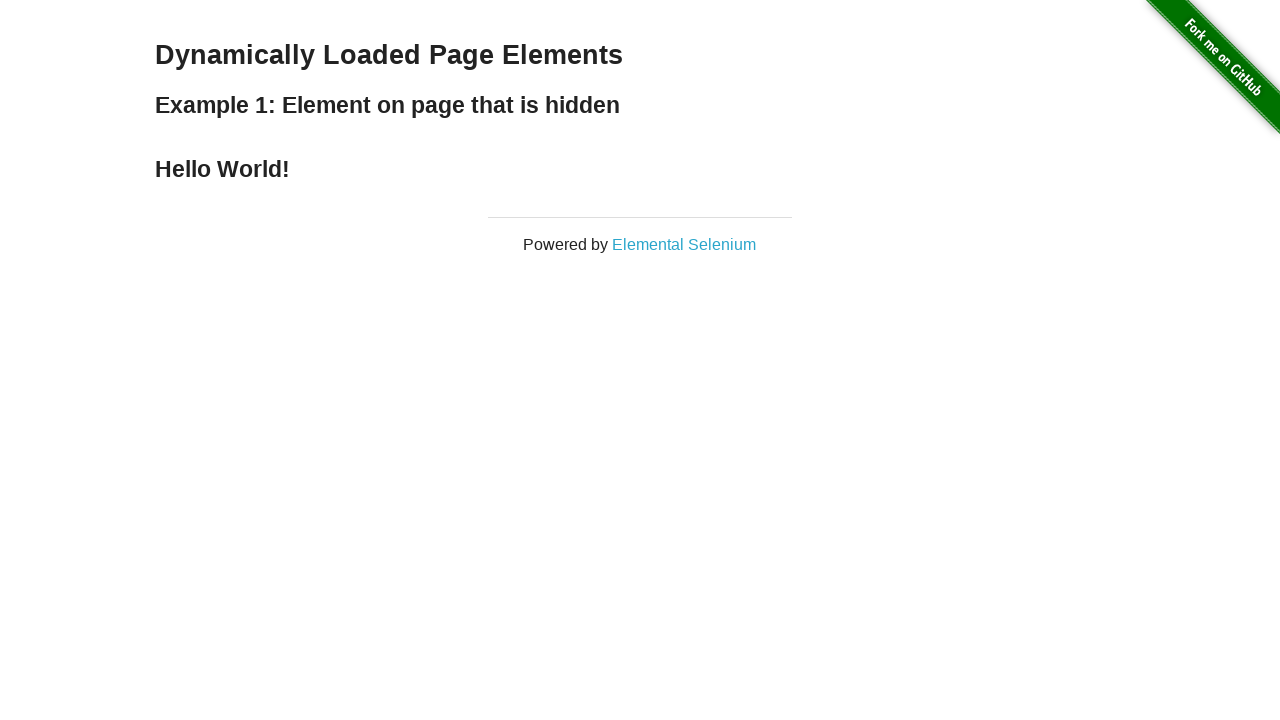